Tests login with invalid credentials and verifies error message is displayed

Starting URL: https://the-internet.herokuapp.com/

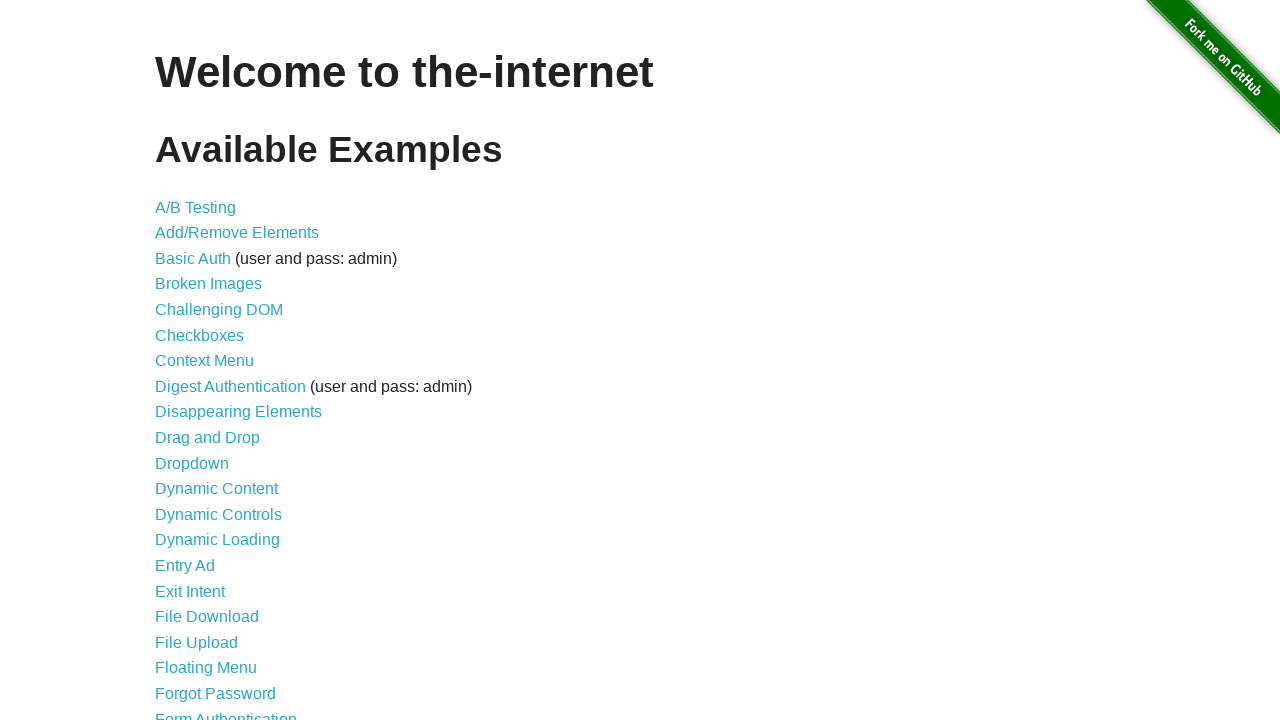

Clicked on Form Authentication link at (226, 712) on xpath=//a[@href='/login']
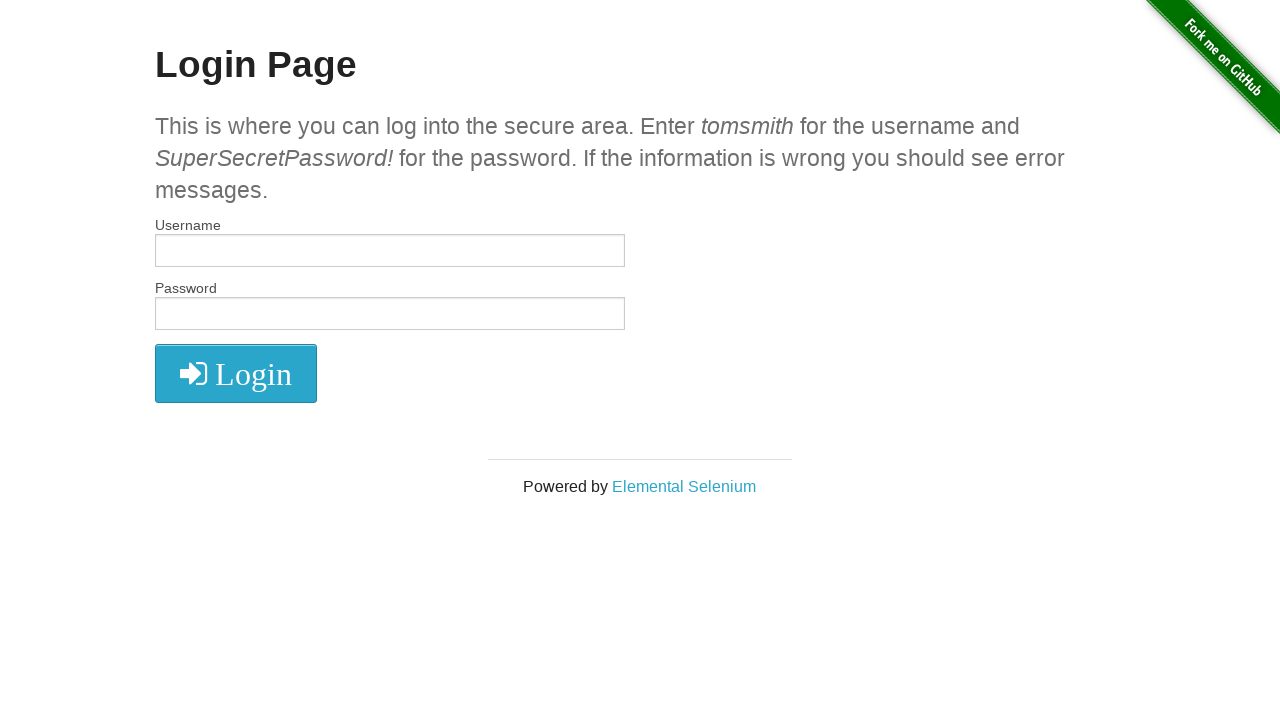

Entered invalid username '2022' on //input[@id='username']
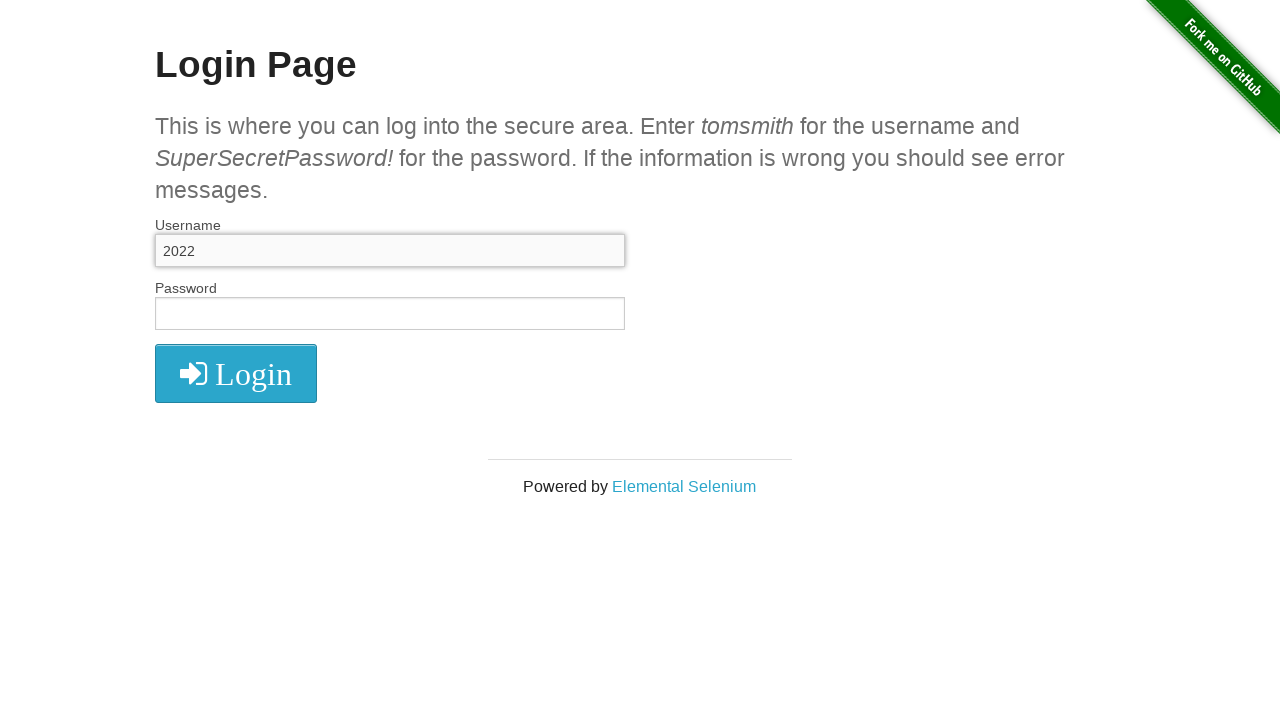

Entered invalid password 'test' on //input[@id='password']
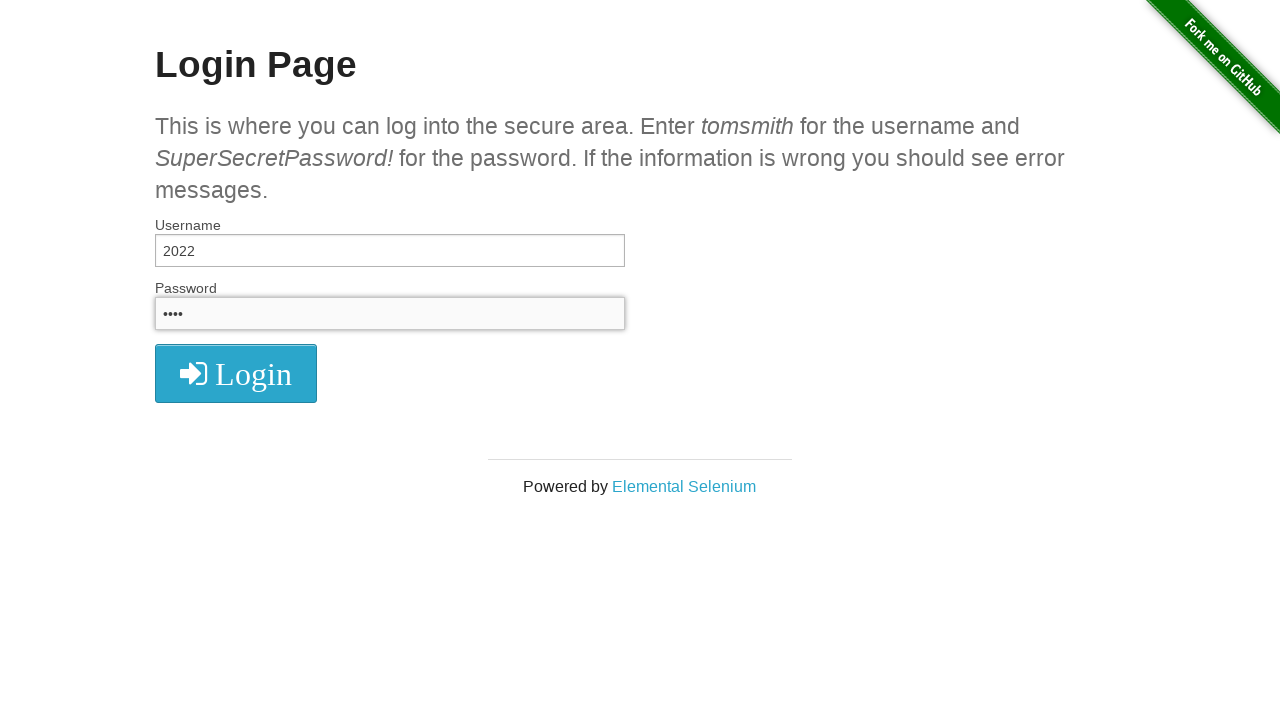

Clicked login button at (236, 373) on xpath=//button[@class='radius']
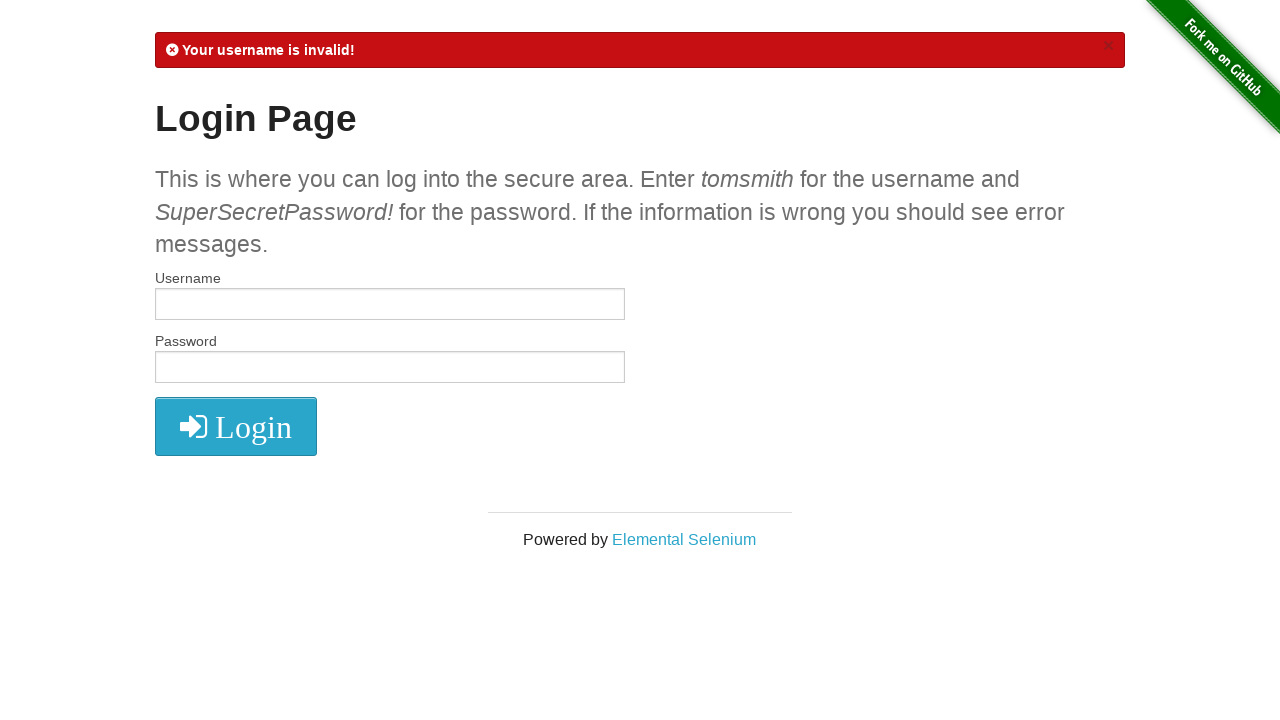

Verified error message is displayed
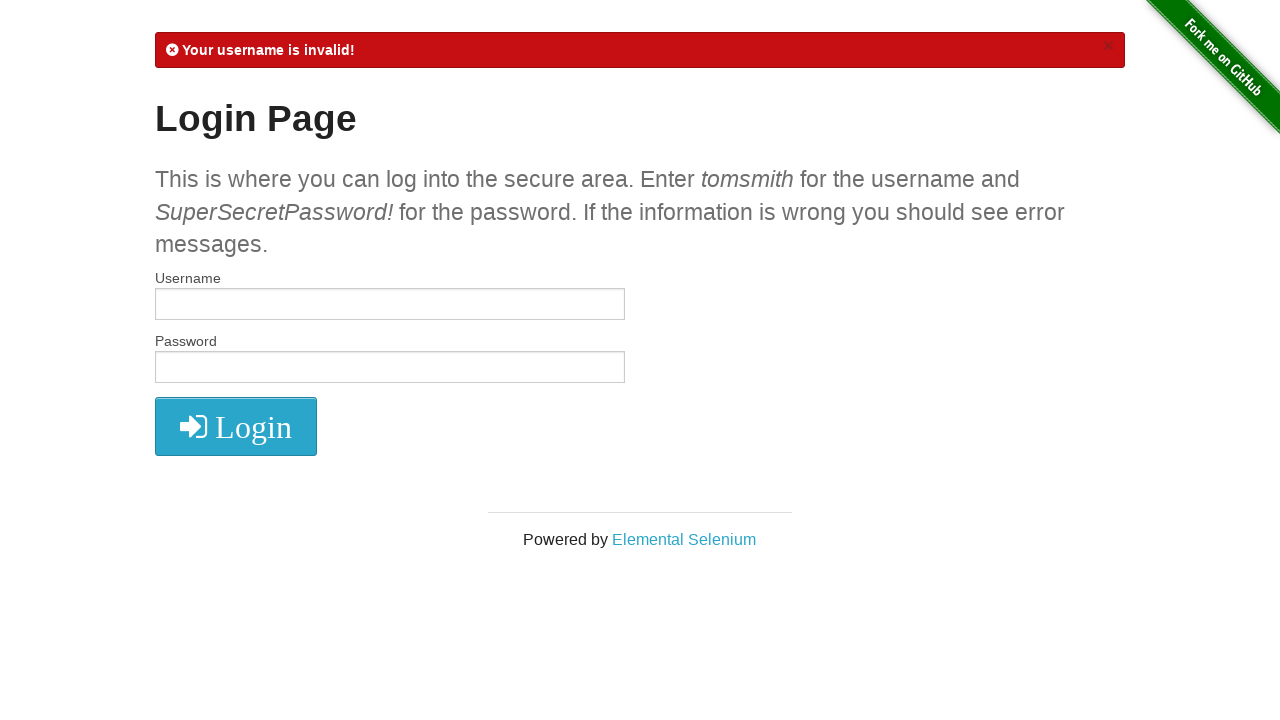

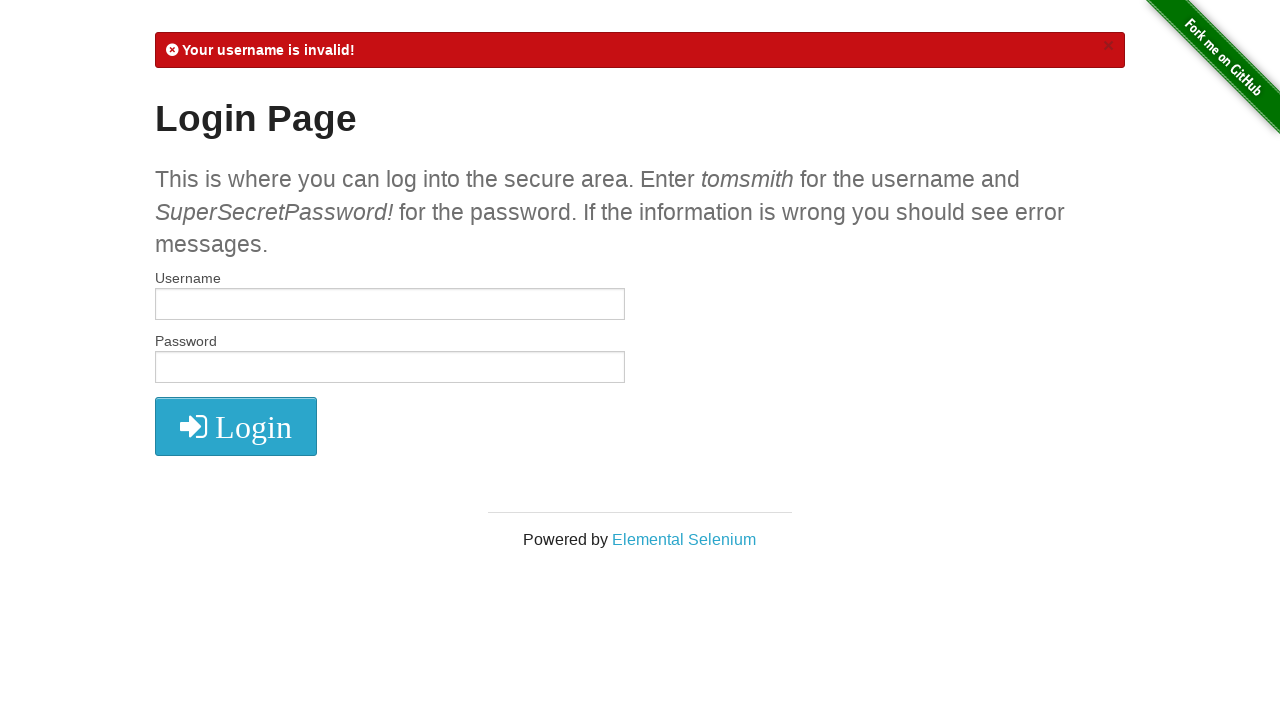